Validates the password field including label text, placeholder, and help note.

Starting URL: https://qa-practice.netlify.app/bugs-form

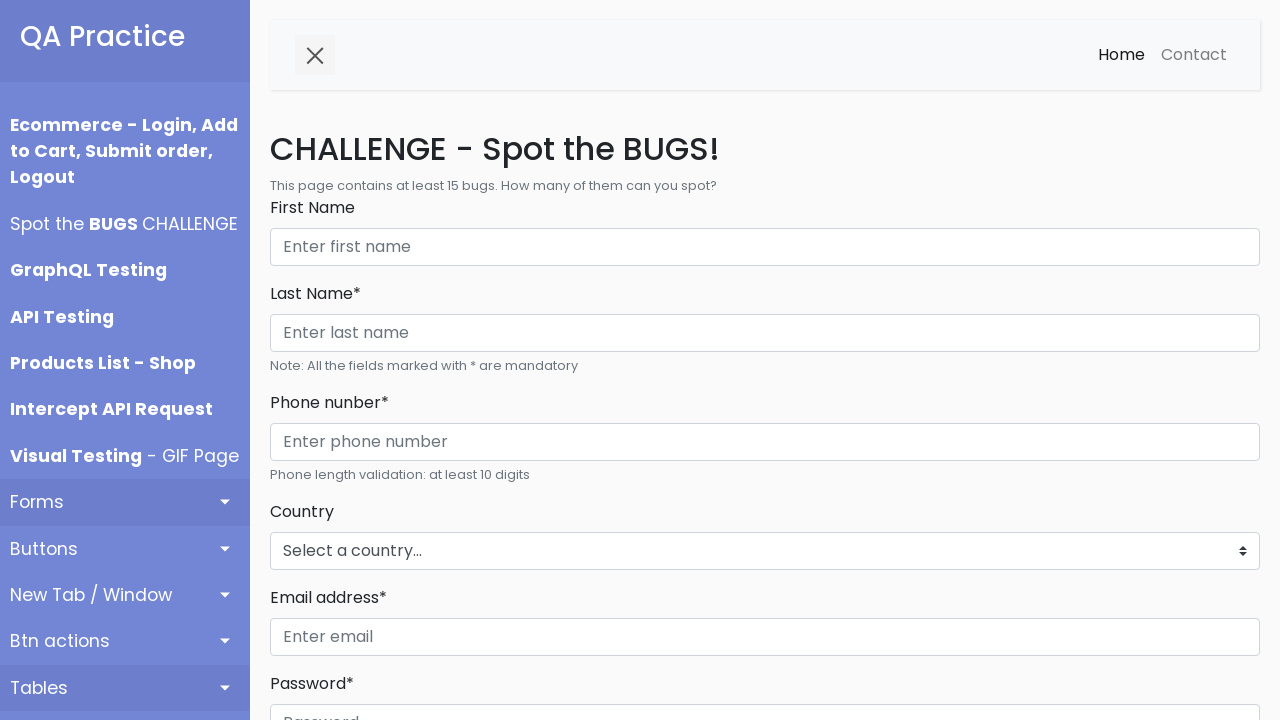

Navigated to bugs form page
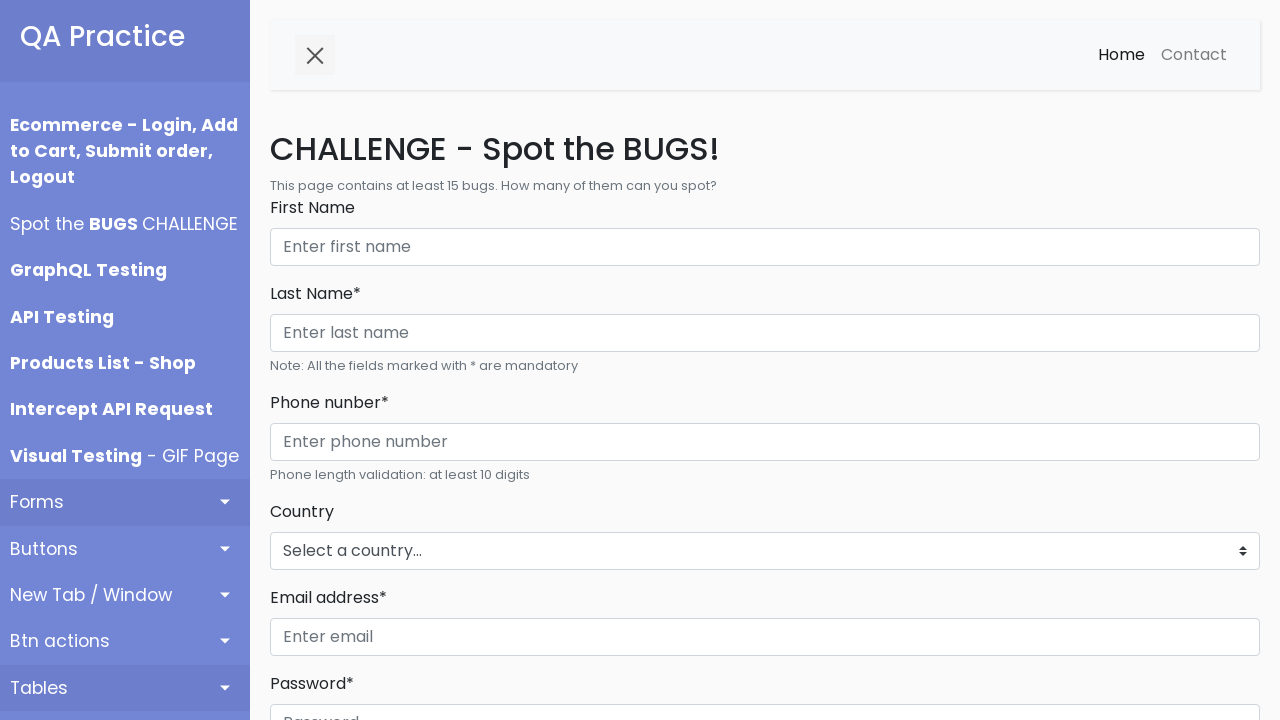

Password label selector is visible
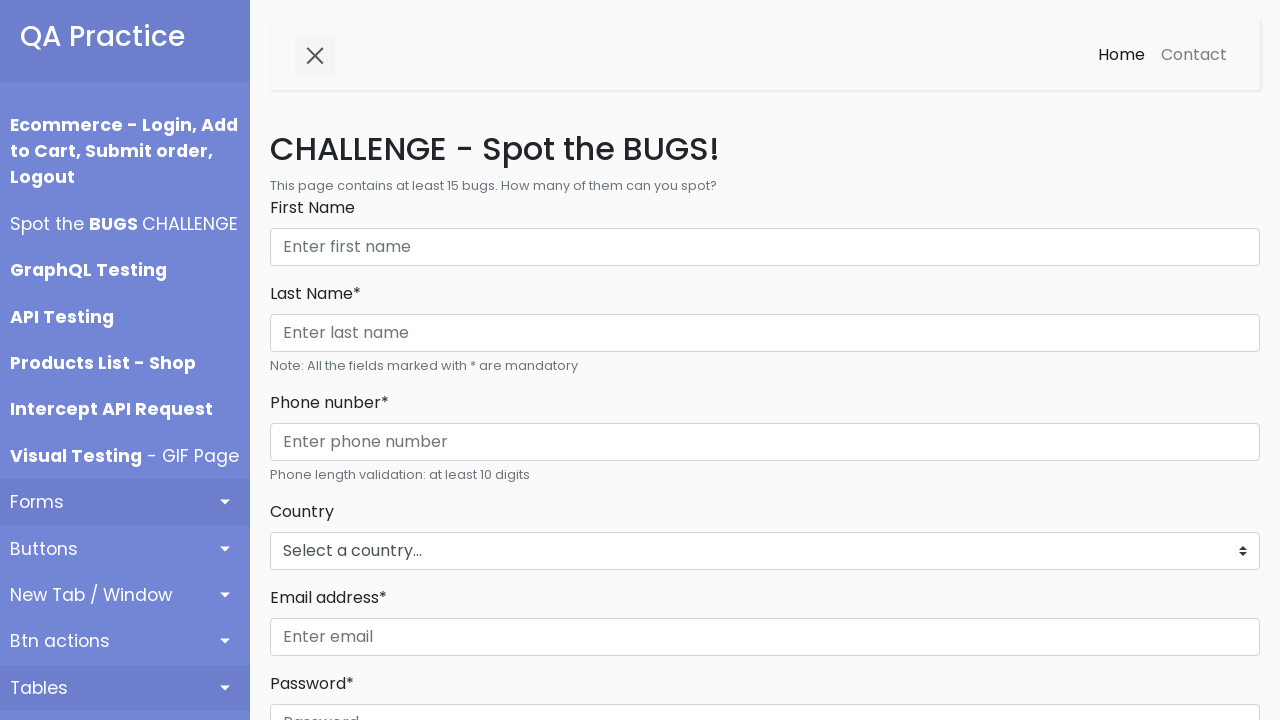

Located password input field
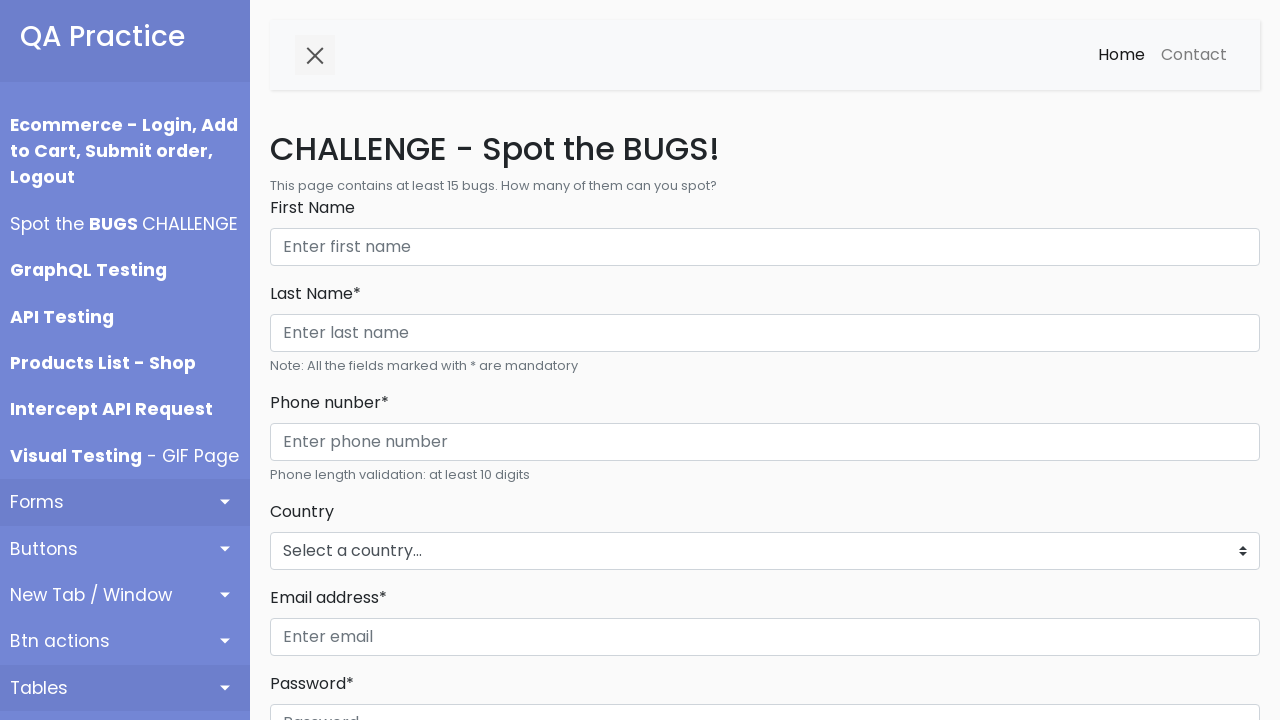

Verified password input placeholder text is 'Password'
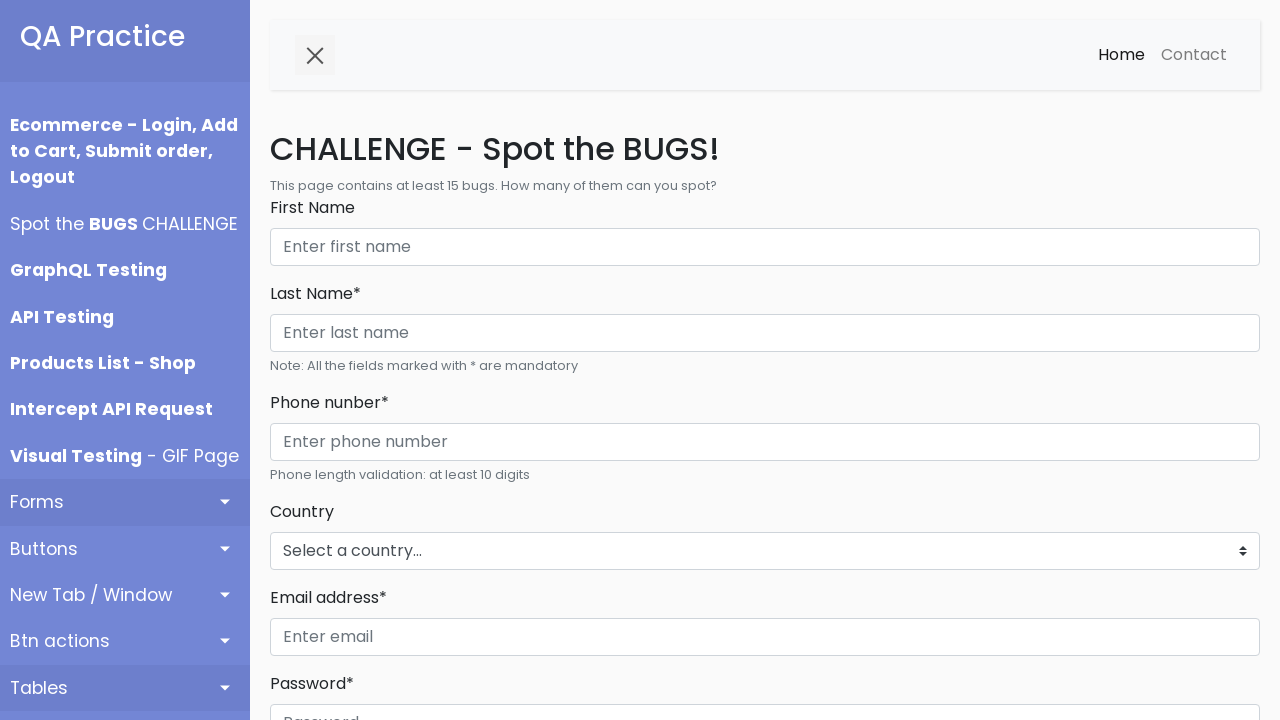

Located password help note element
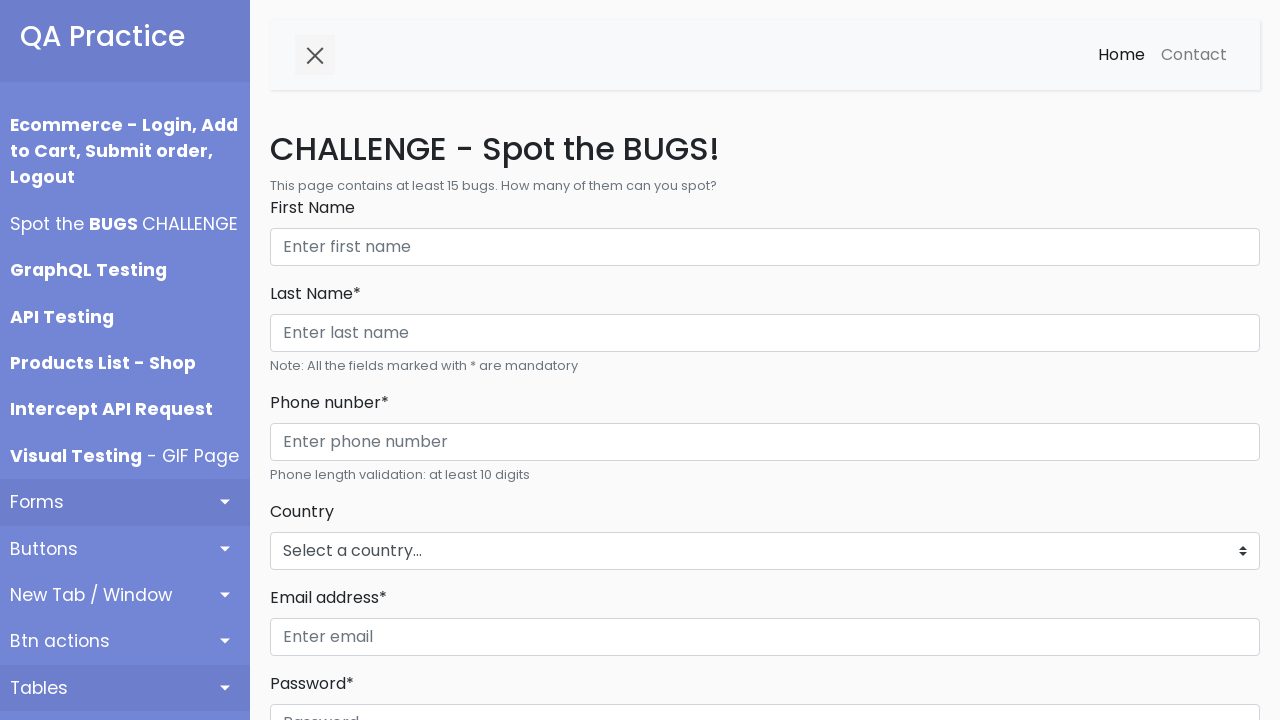

Password help note is visible
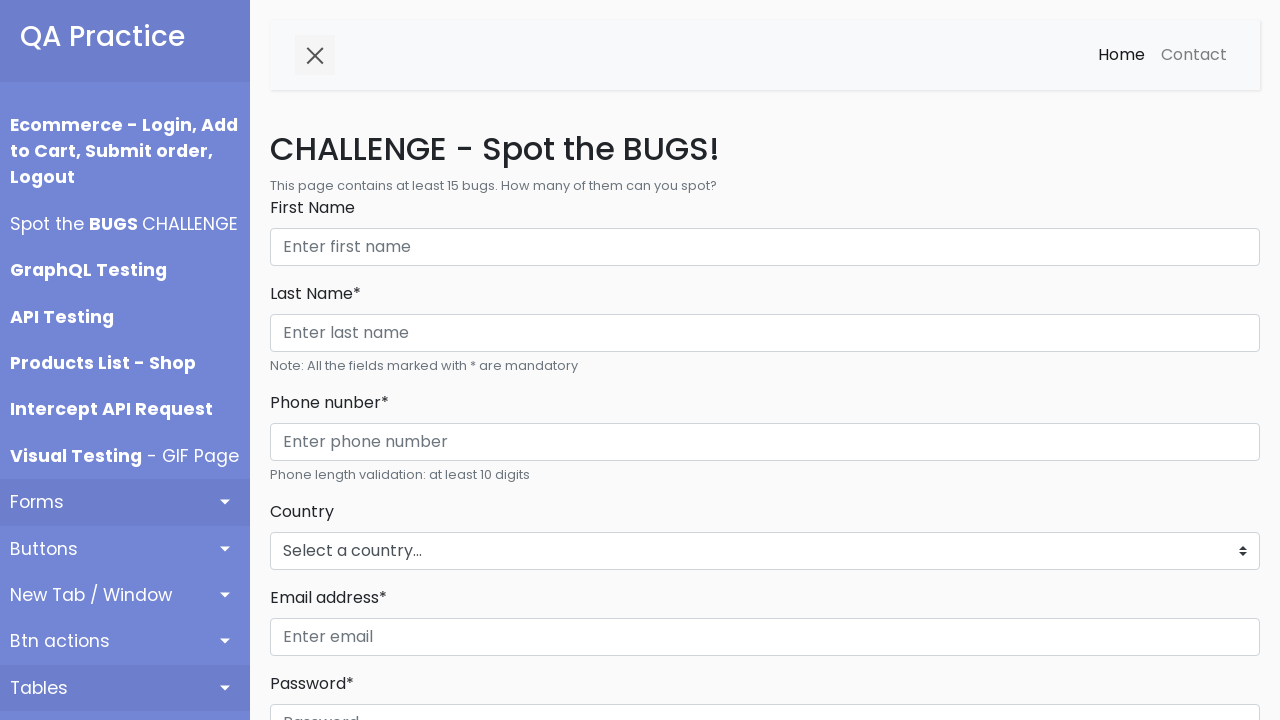

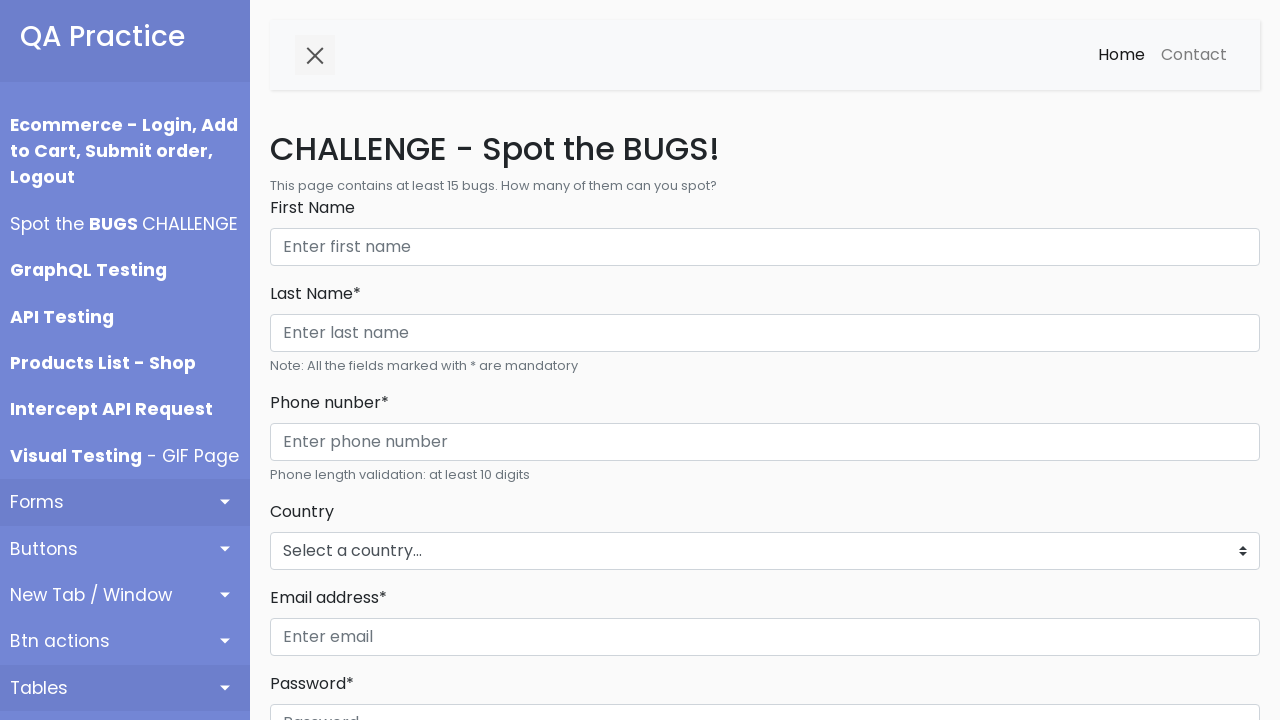